Tests dismissing a JavaScript confirm dialog by clicking Cancel and verifying the result

Starting URL: https://testcenter.techproeducation.com/index.php?page=javascript-alerts

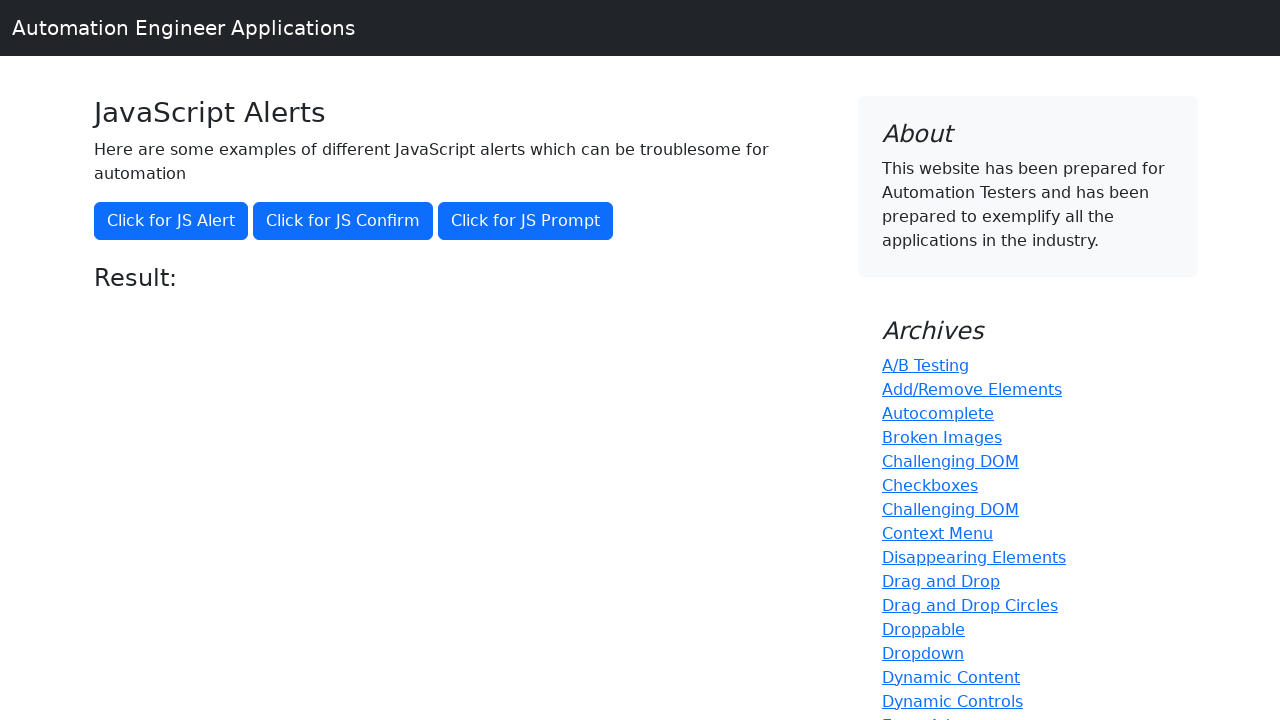

Clicked button to trigger JavaScript confirm dialog at (343, 221) on button[onclick='jsConfirm()']
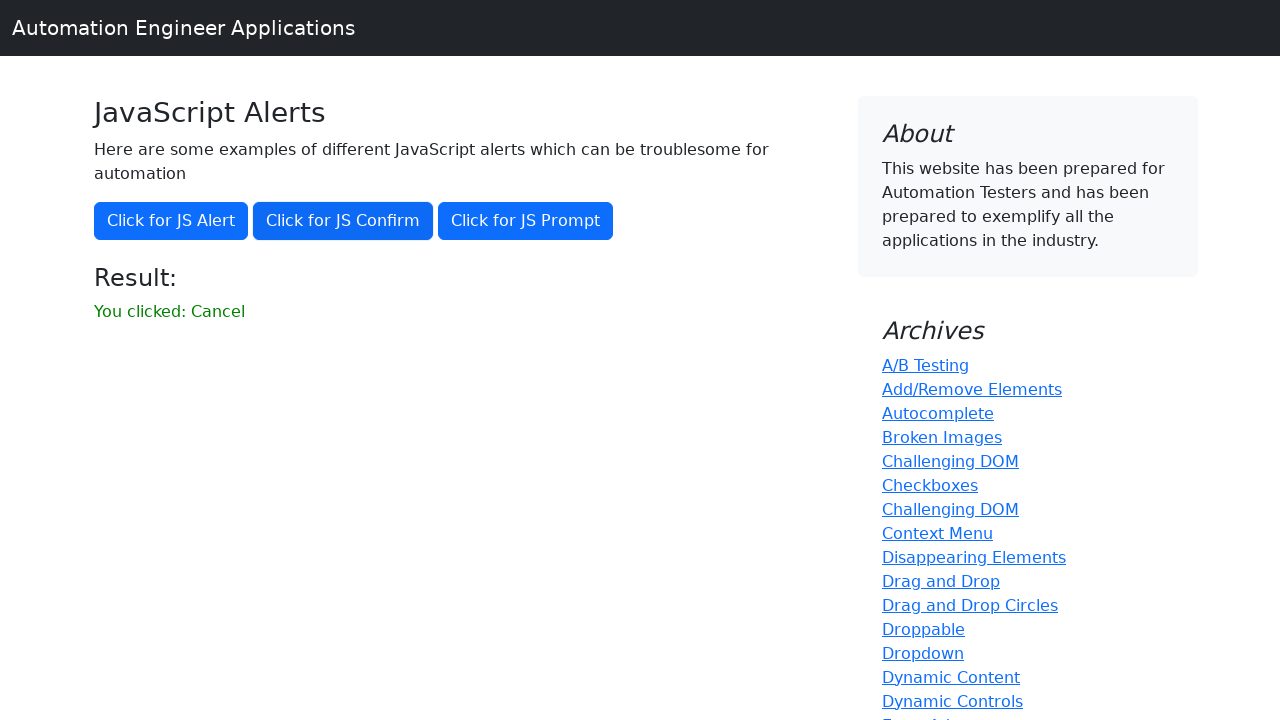

Set up dialog handler to dismiss confirm dialog by clicking Cancel
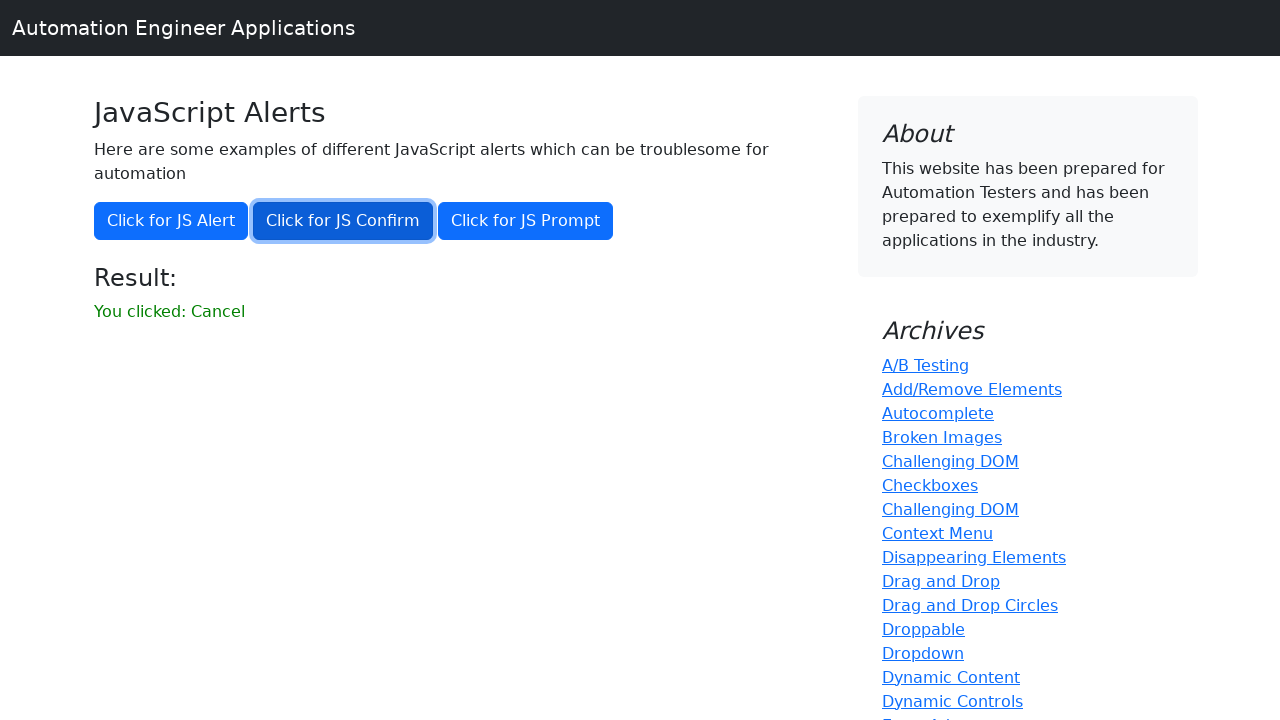

Result element appeared after dismissing confirm dialog
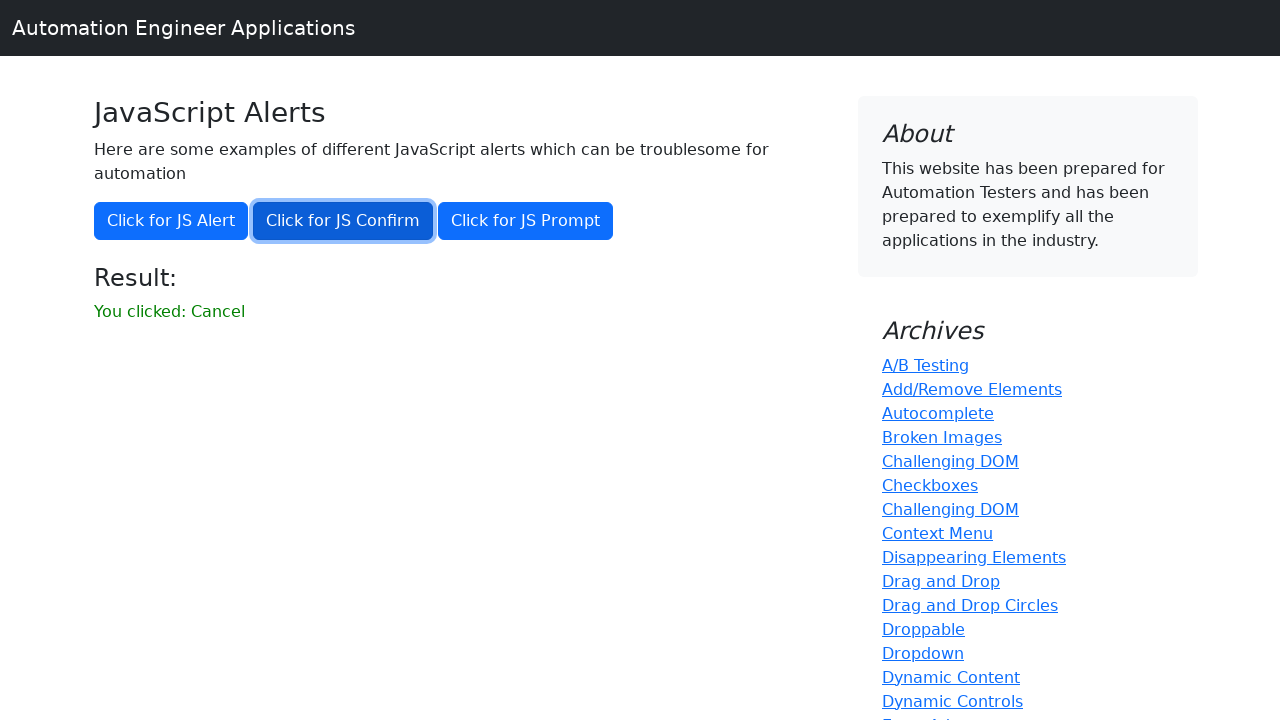

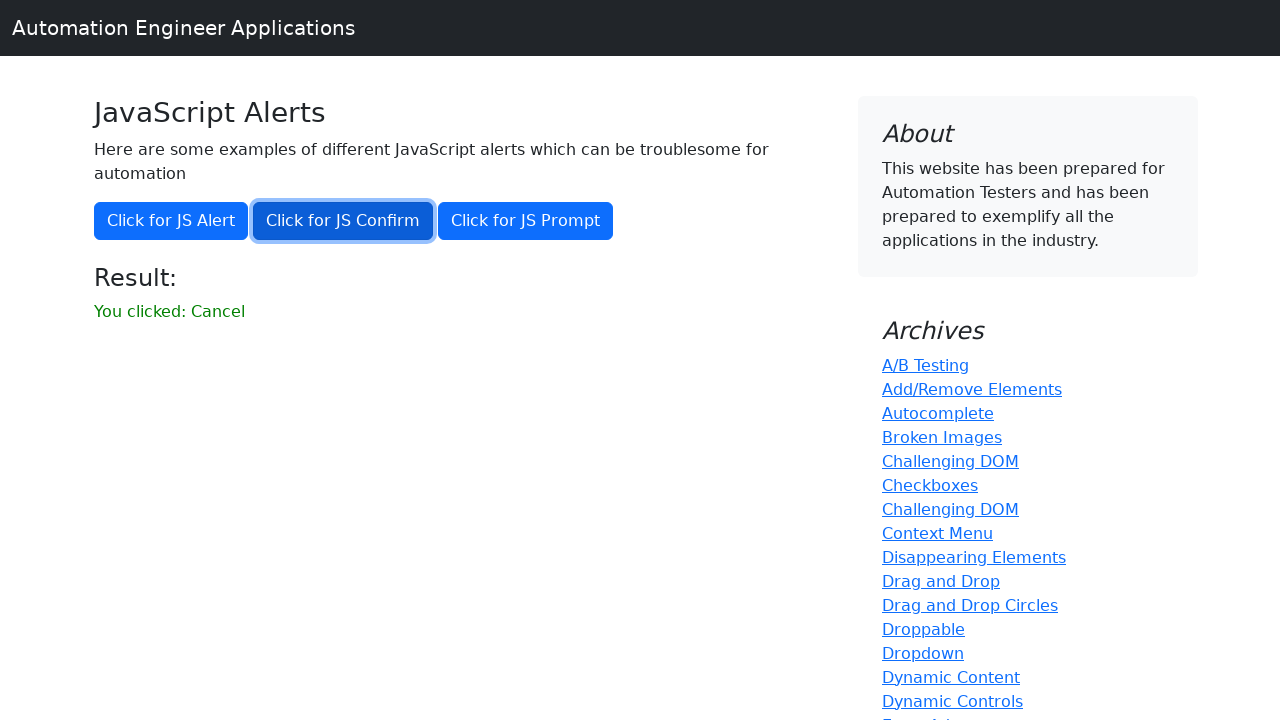